Navigates to the My Account page by clicking the link and verifies the page title

Starting URL: https://alchemy.hguy.co/lms

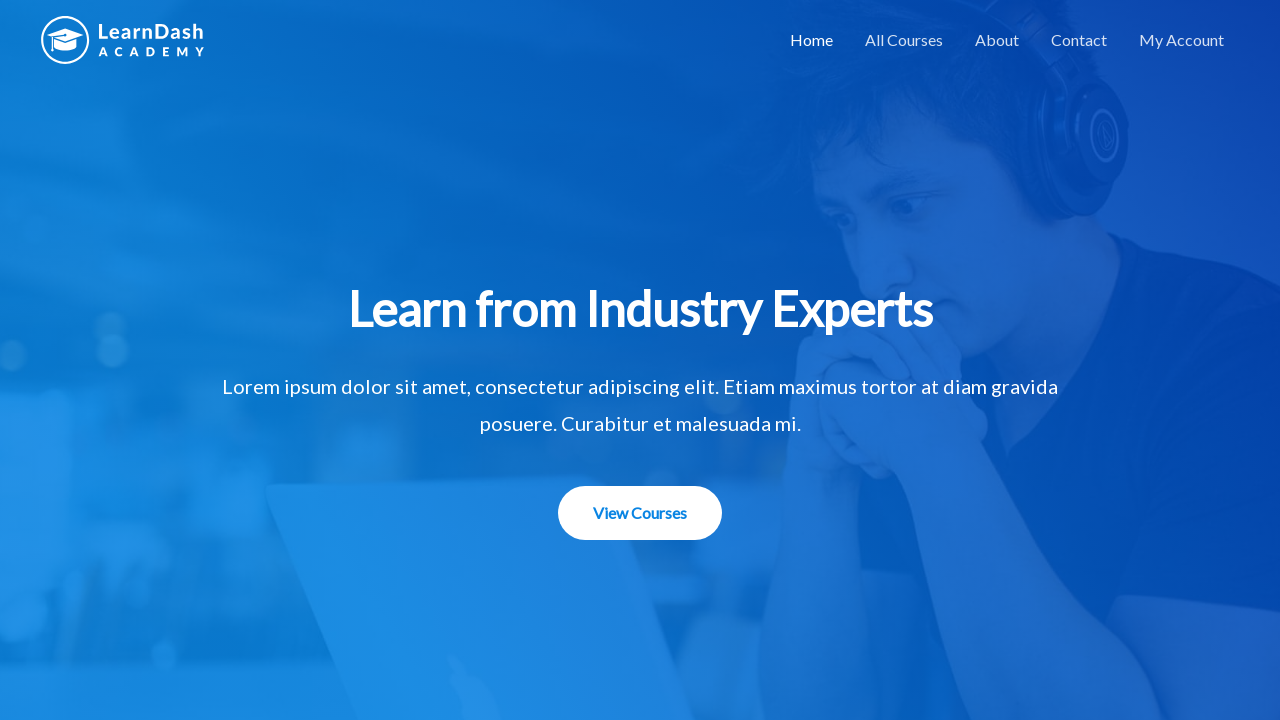

Clicked 'My Account' link to navigate to account page at (1182, 40) on text=My Account
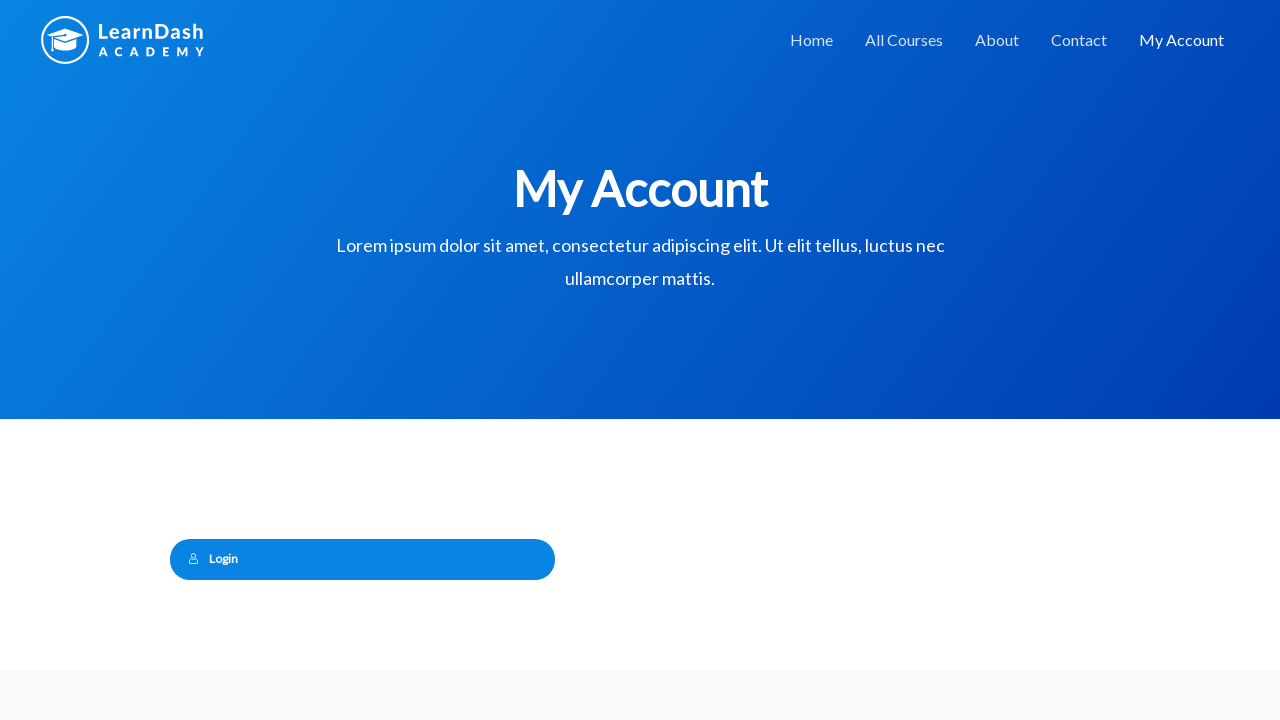

Waited for page to load (networkidle state)
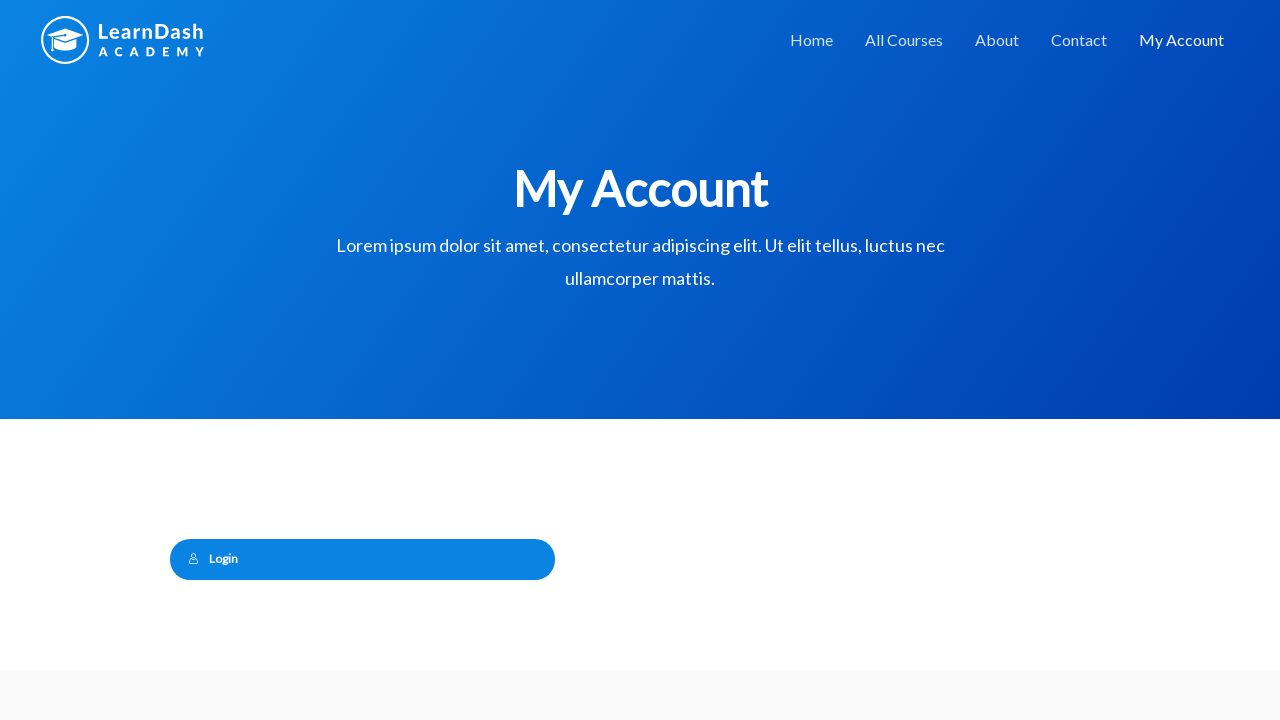

Verified page title is 'My Account – Alchemy LMS'
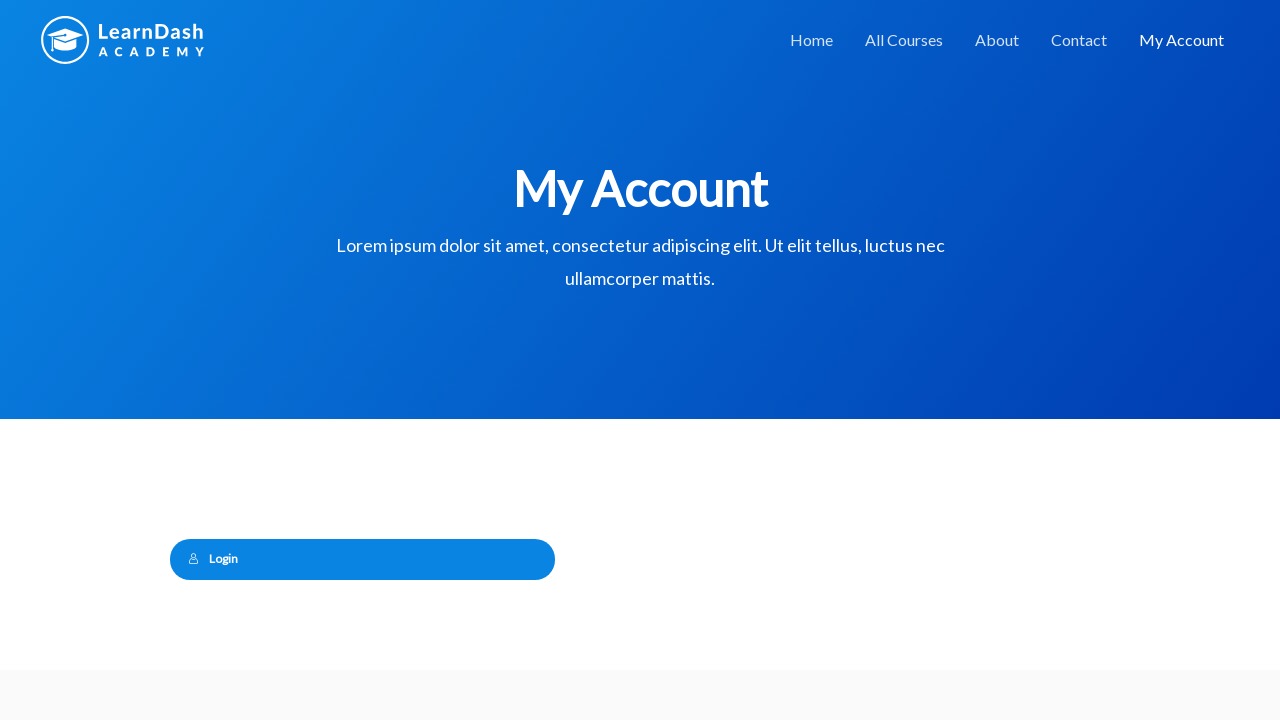

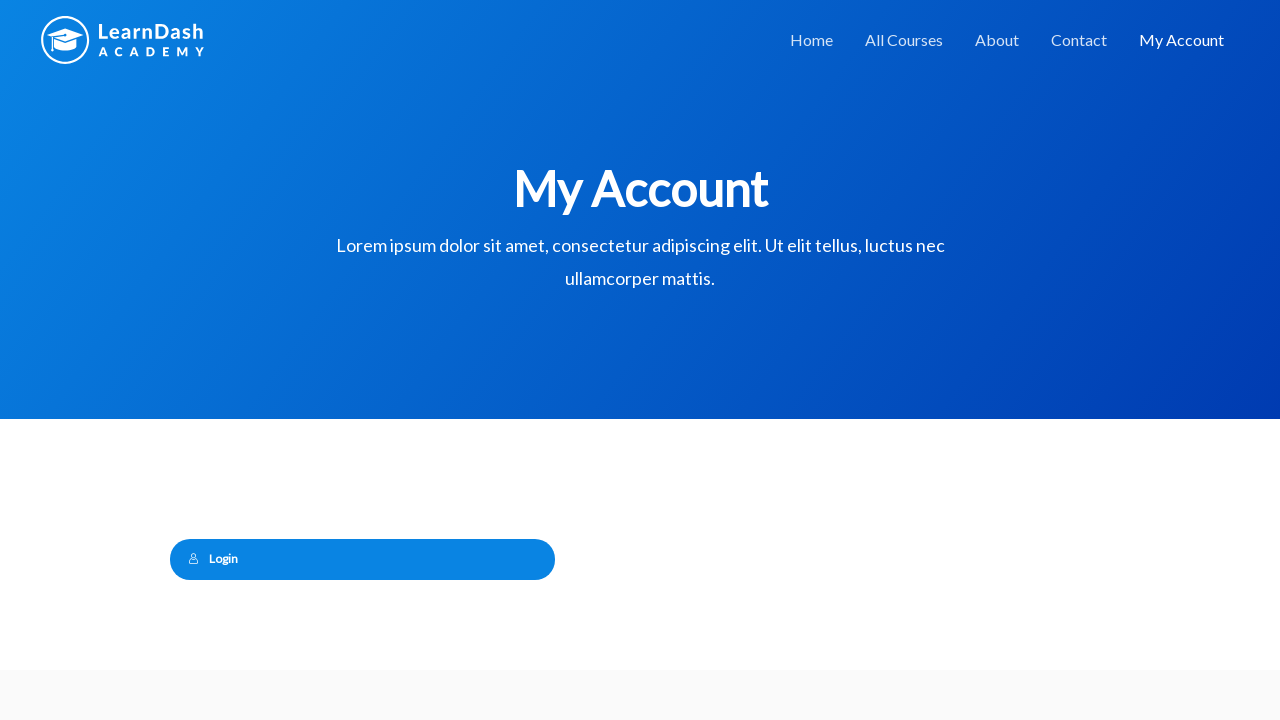